Tests that submitting the login form with blank username and password fields shows a "Required" validation error

Starting URL: https://opensource-demo.orangehrmlive.com/

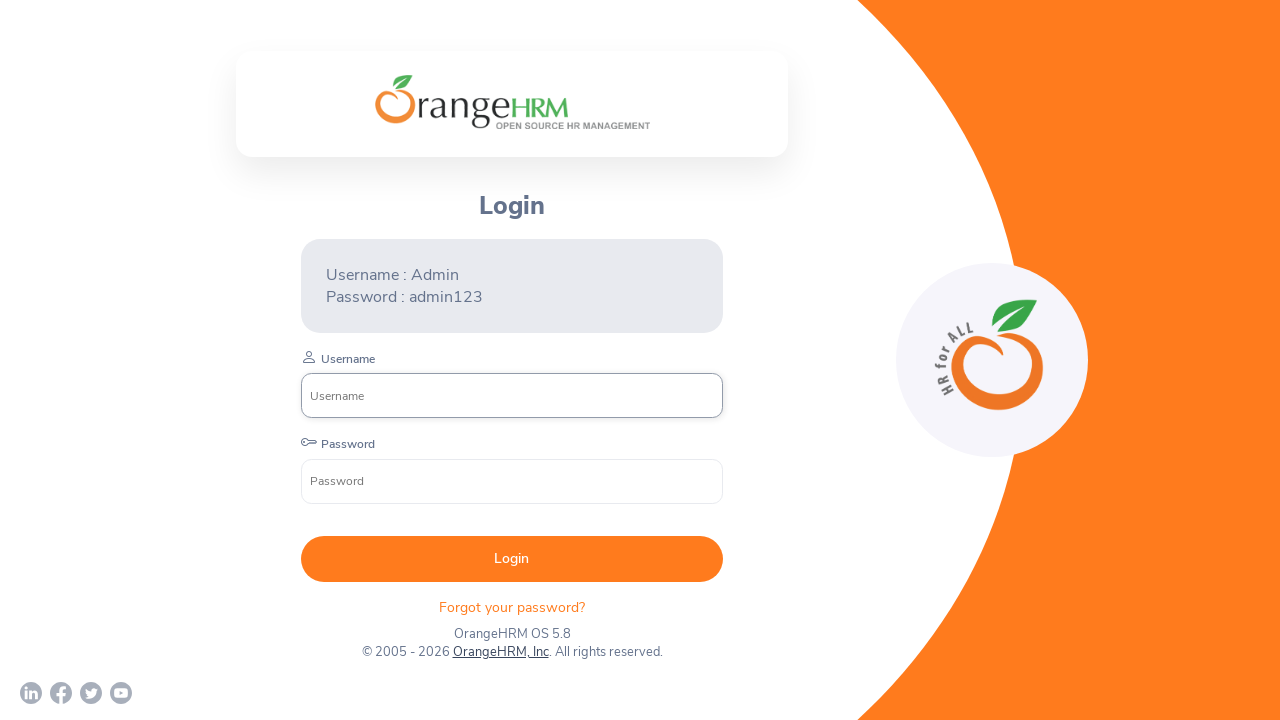

Navigated to Orange HRM login page
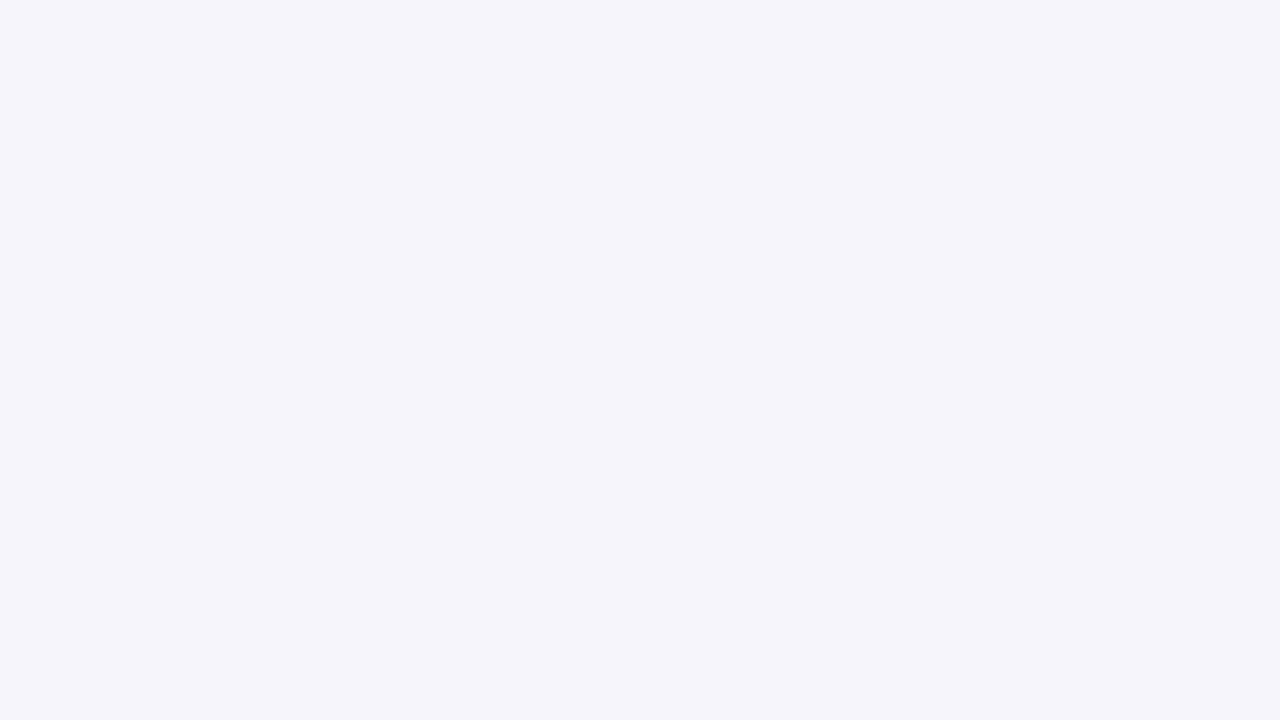

Filled username field with empty string on input[name='username']
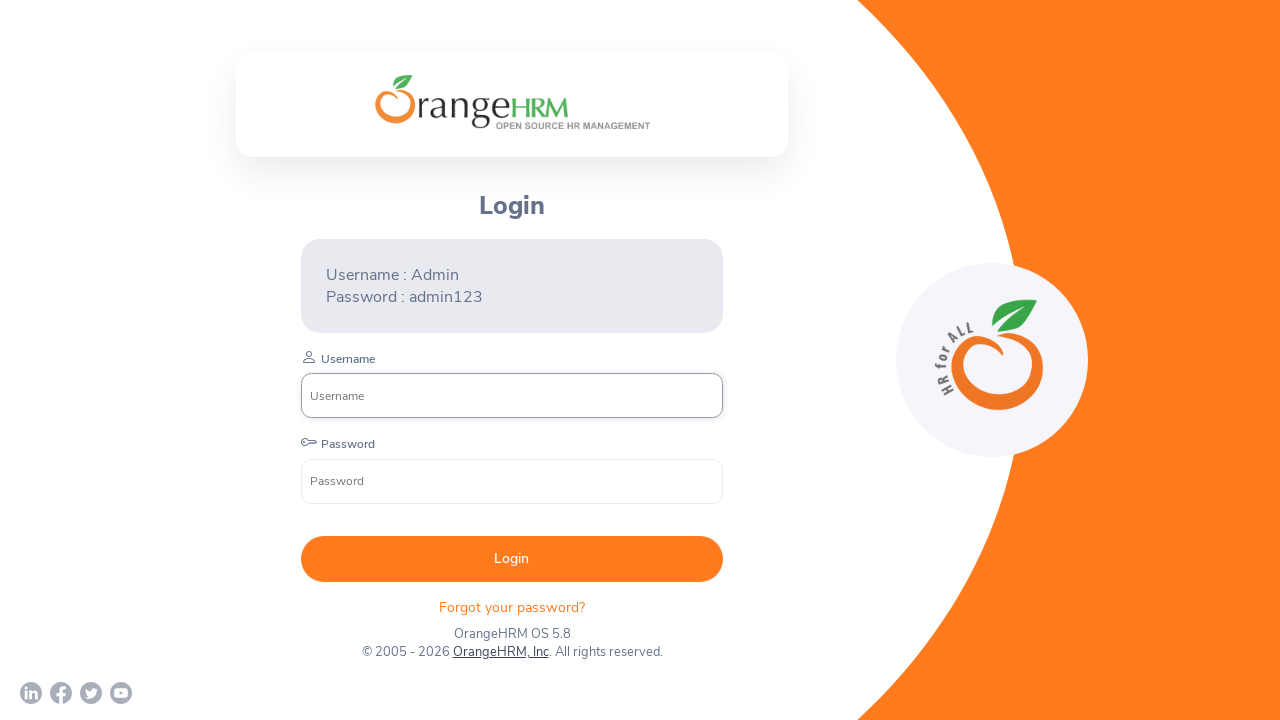

Filled password field with empty string on input[name='password']
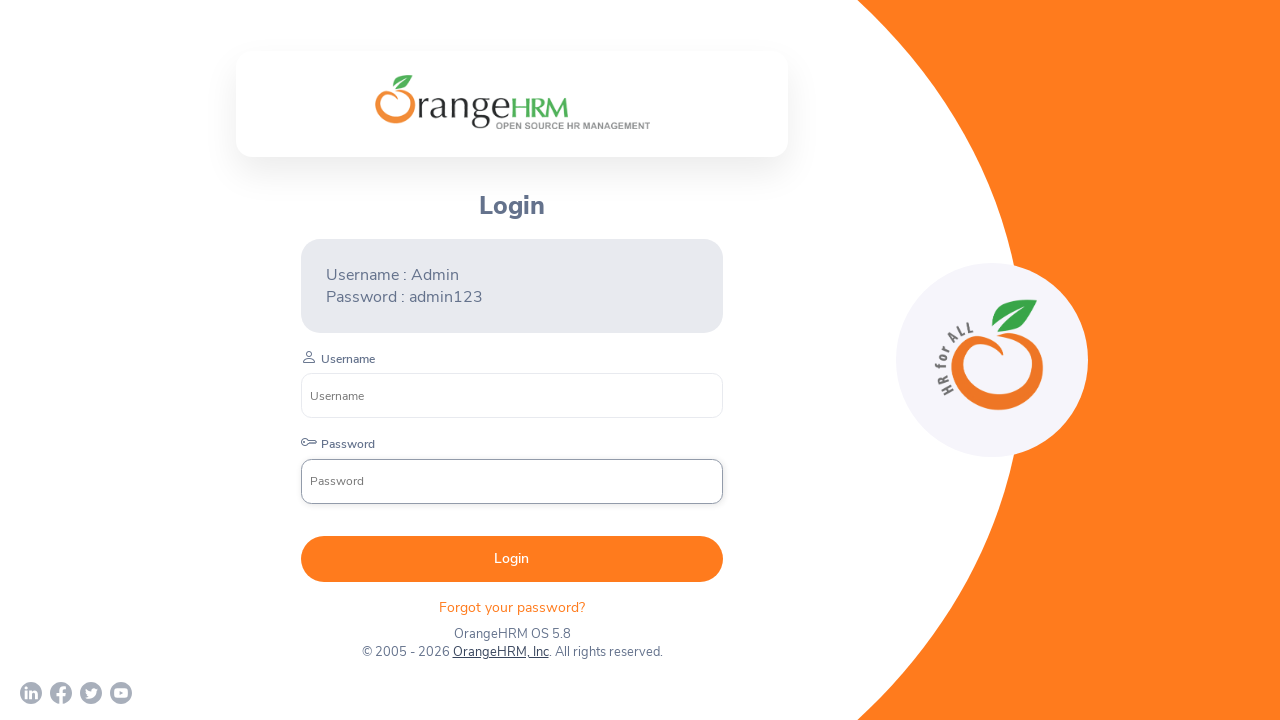

Clicked login button to submit form with blank credentials at (512, 559) on button[type='submit']
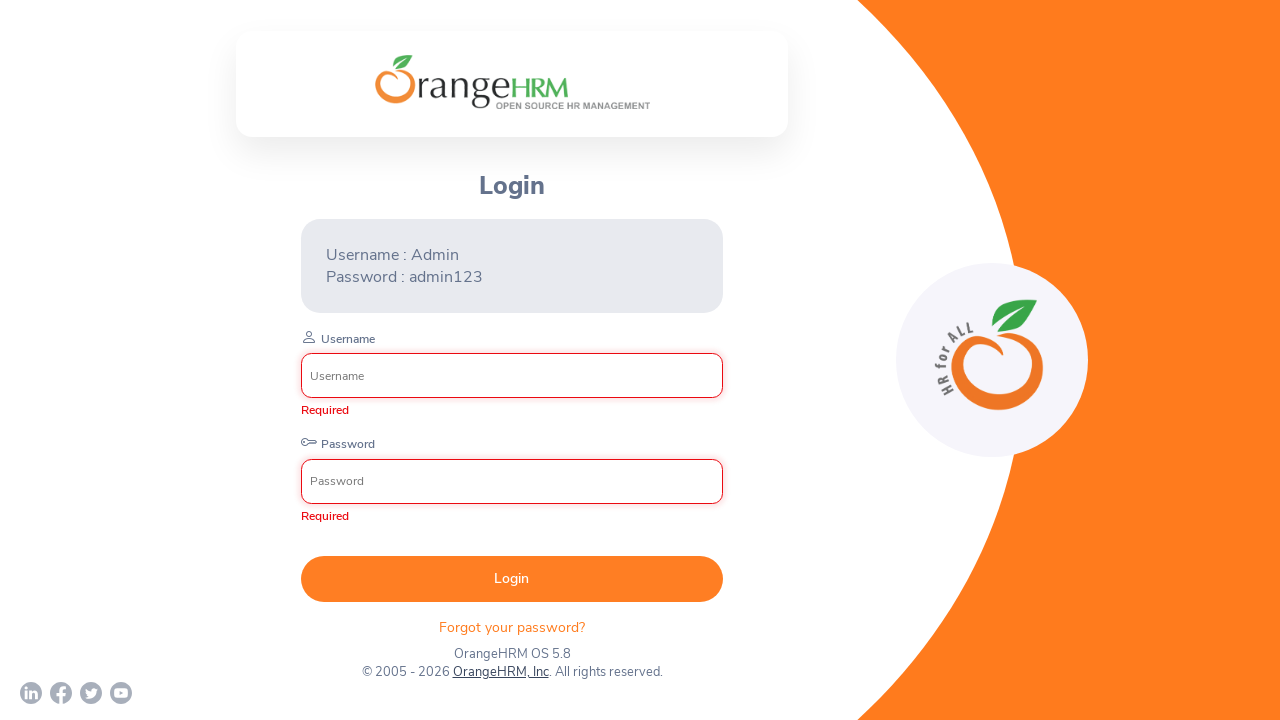

Retrieved error message text from page
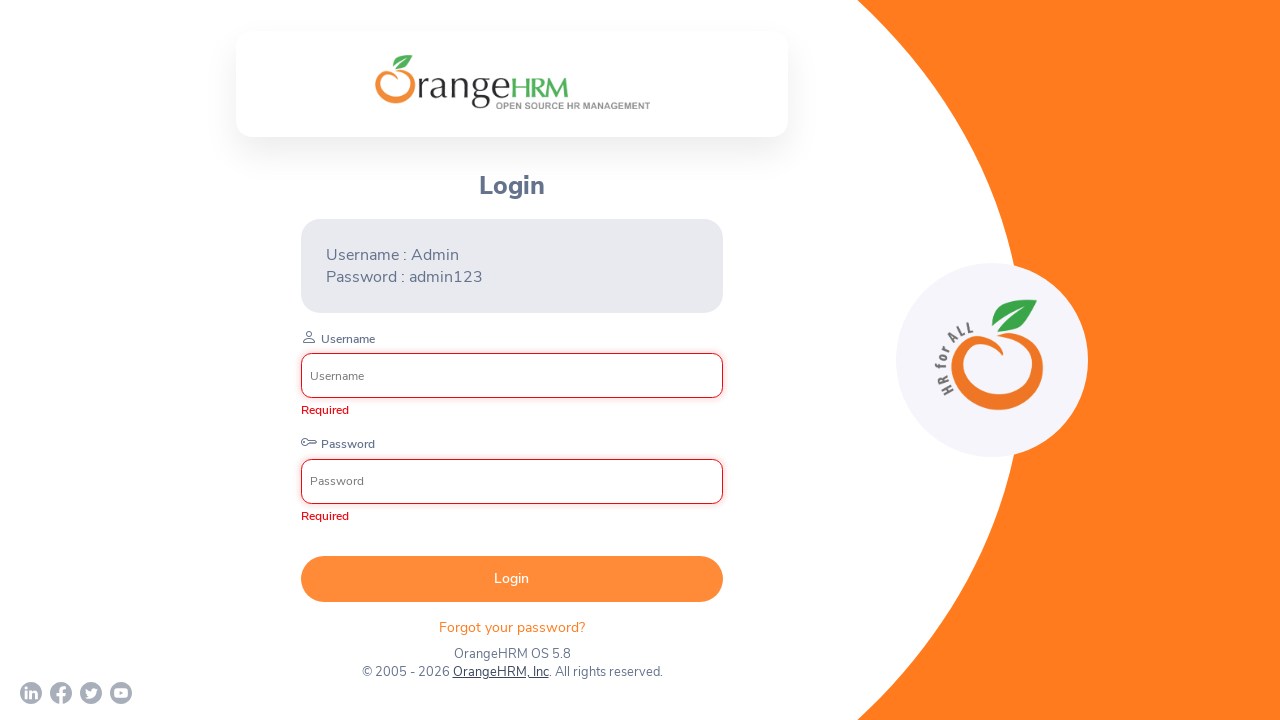

Verified 'Required' validation error is displayed
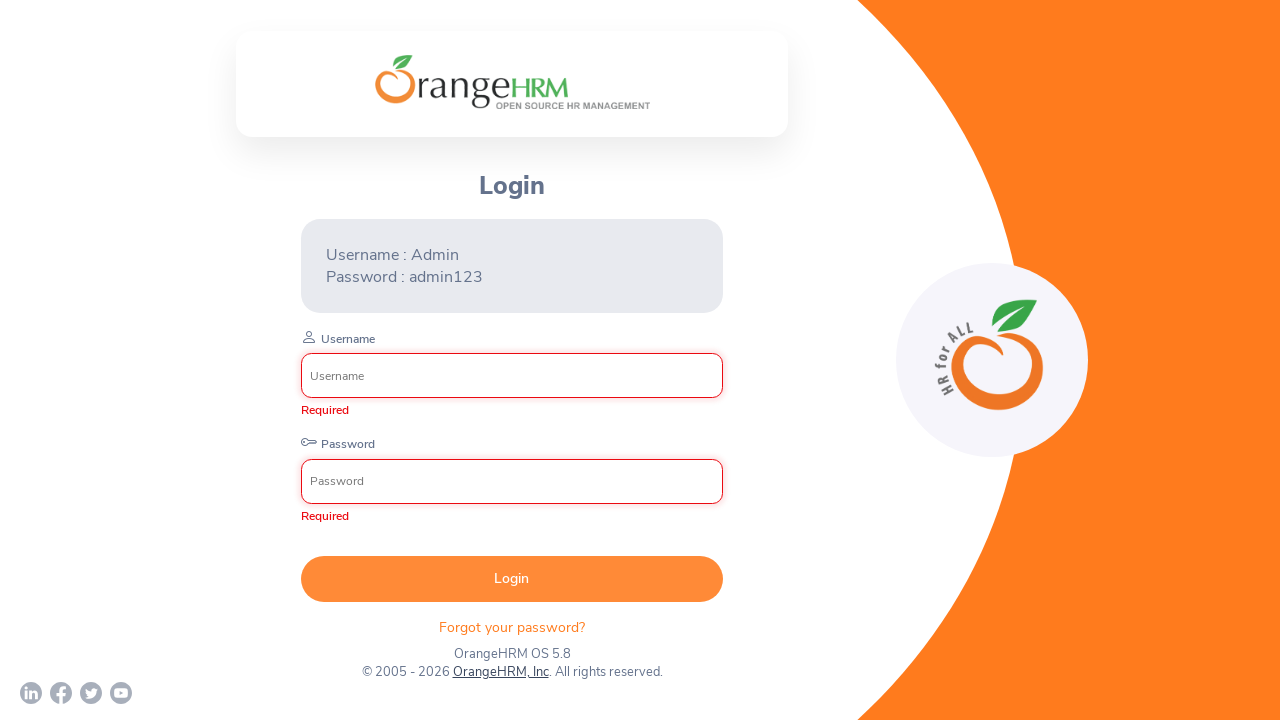

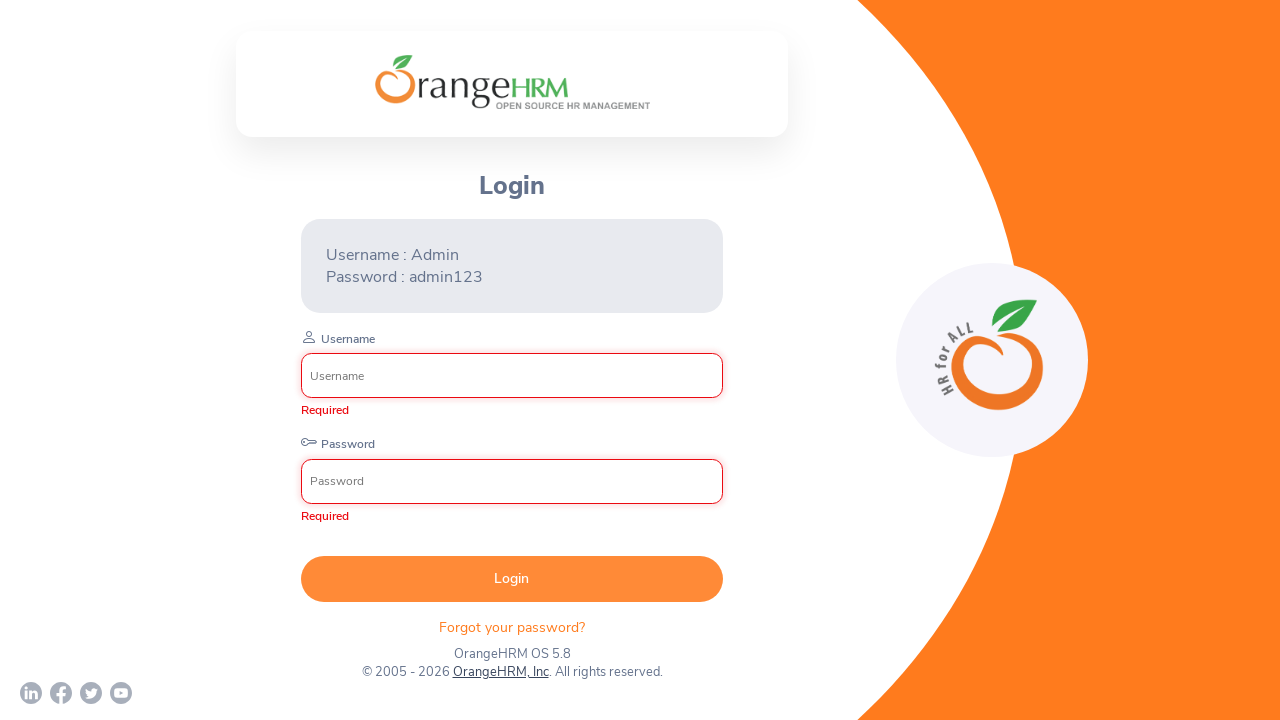